Tests activating all completed tasks using toggle-all on the All filter

Starting URL: https://todomvc4tasj.herokuapp.com/

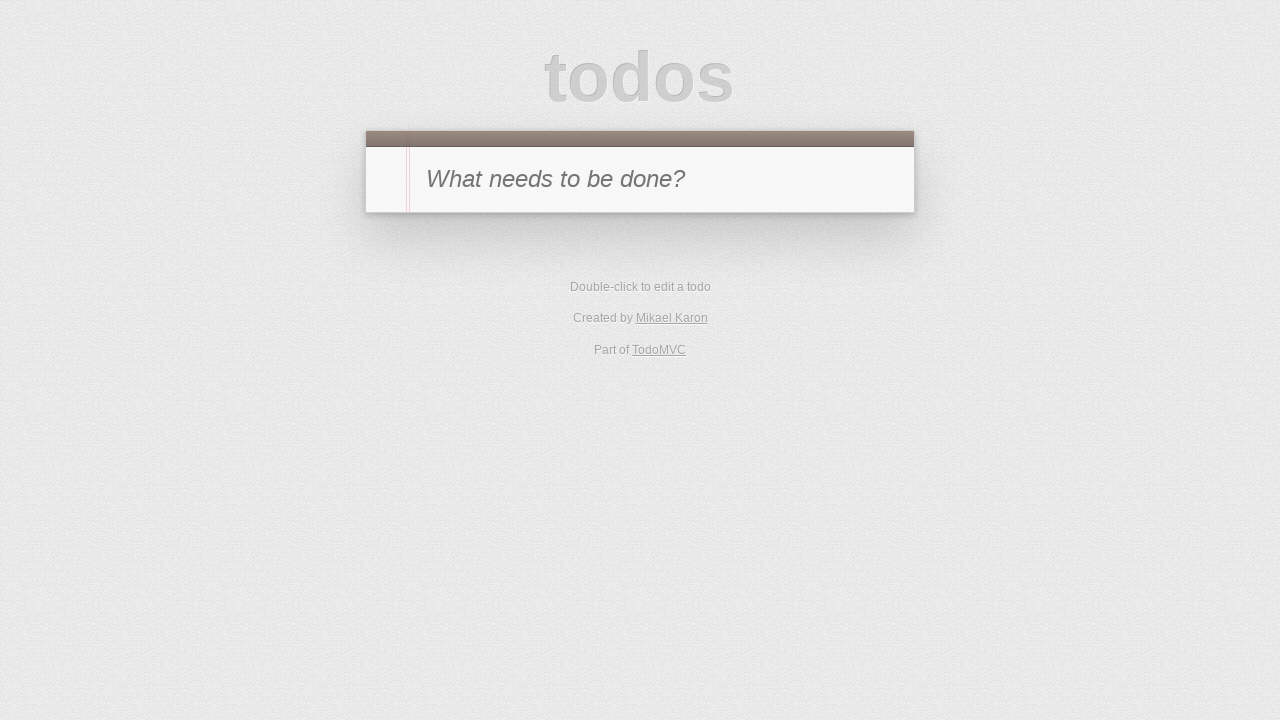

Set up localStorage with 2 completed tasks
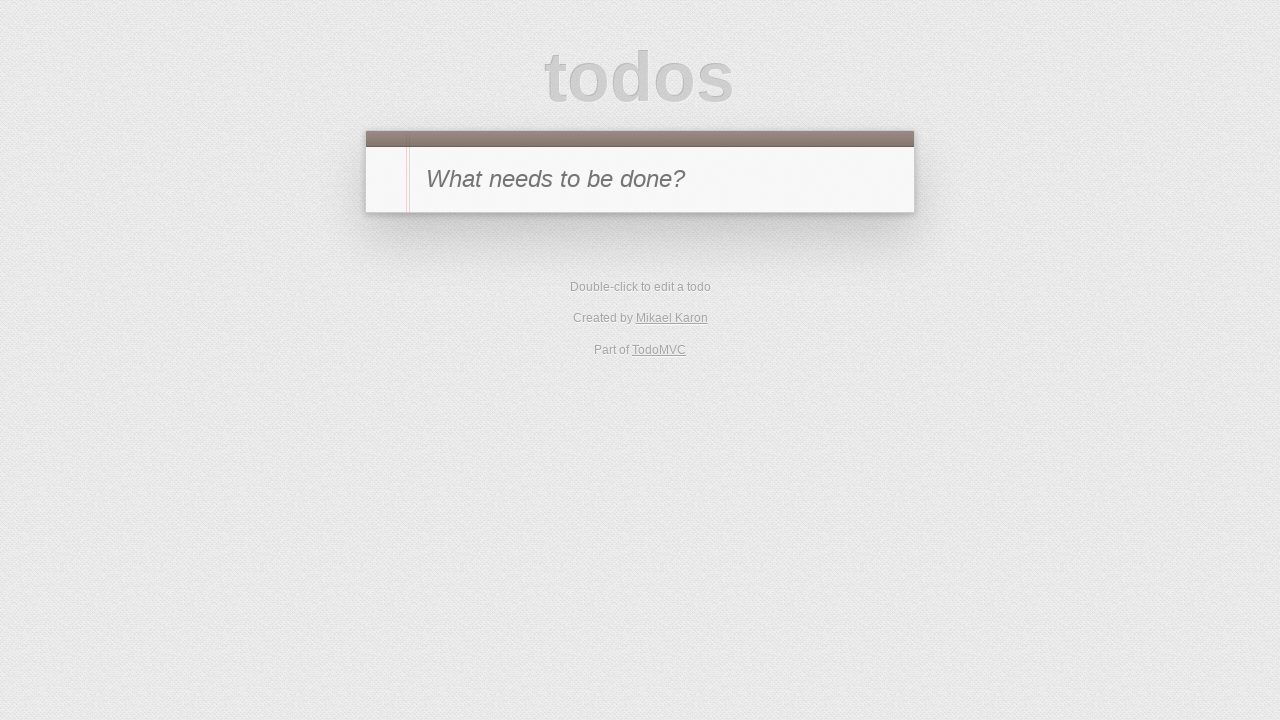

Reloaded page to apply localStorage data
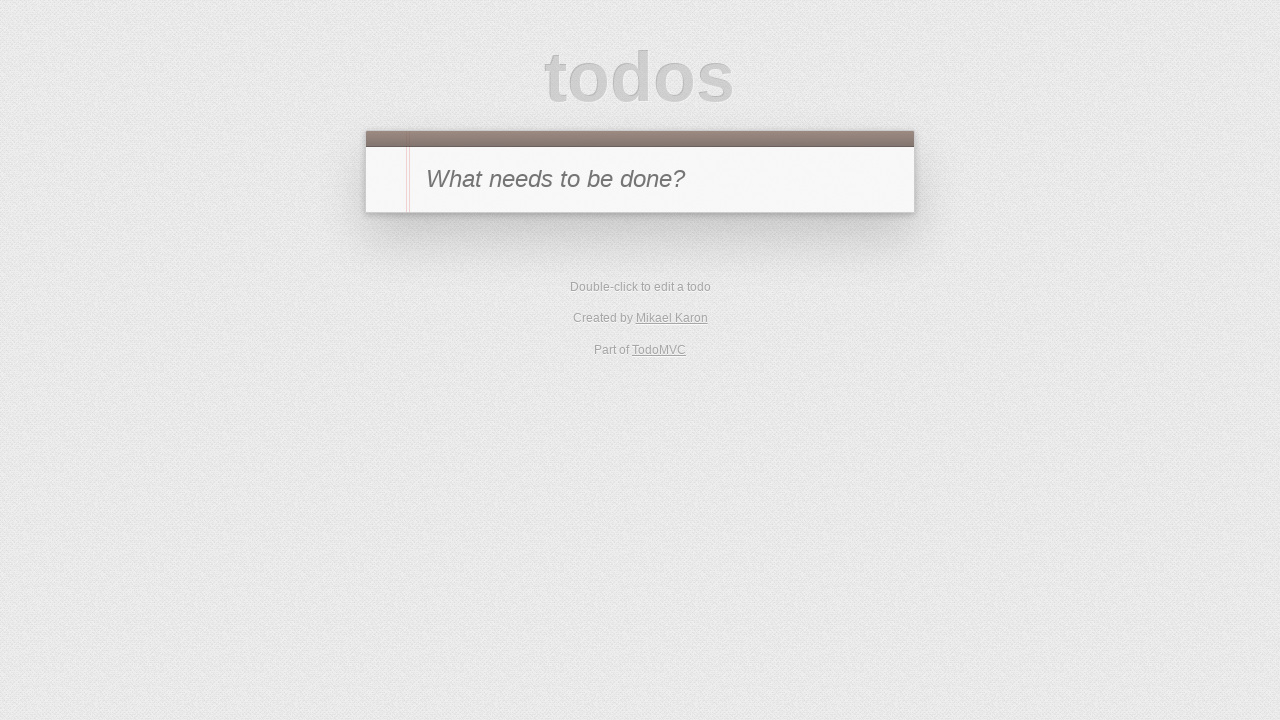

Clicked toggle-all button to activate completed tasks at (388, 180) on #toggle-all
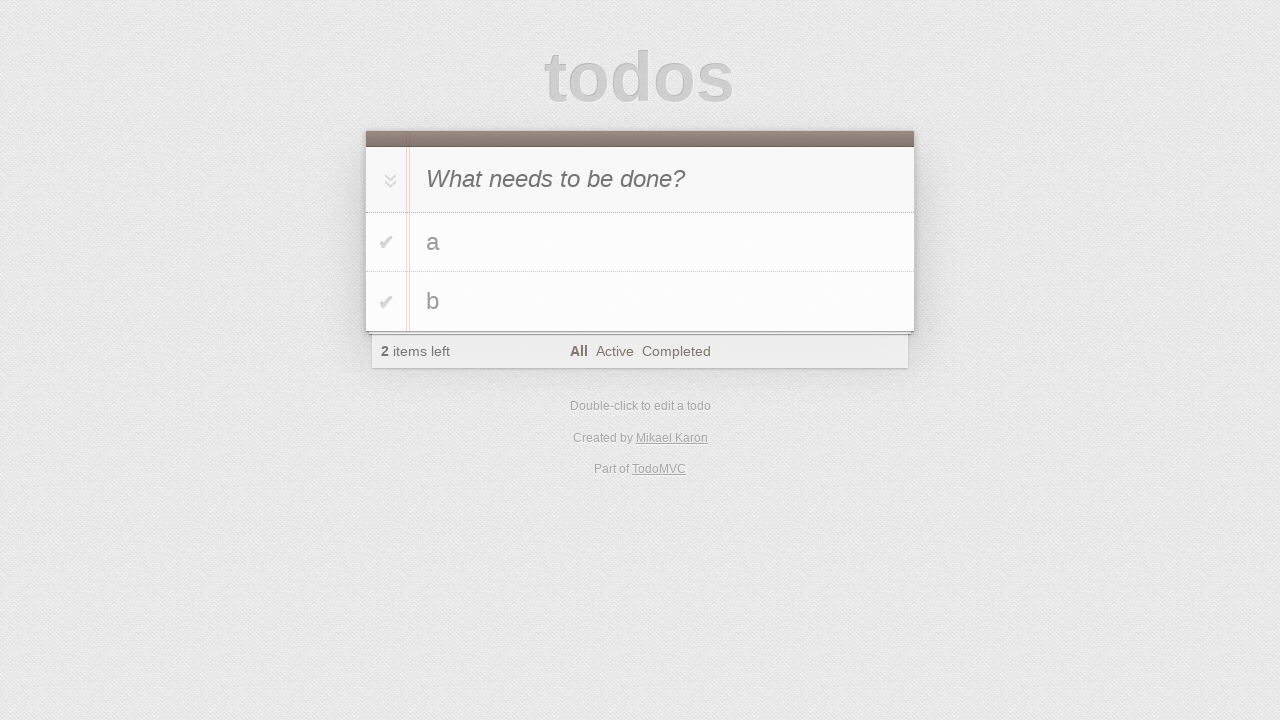

Verified todo count shows 2 active items
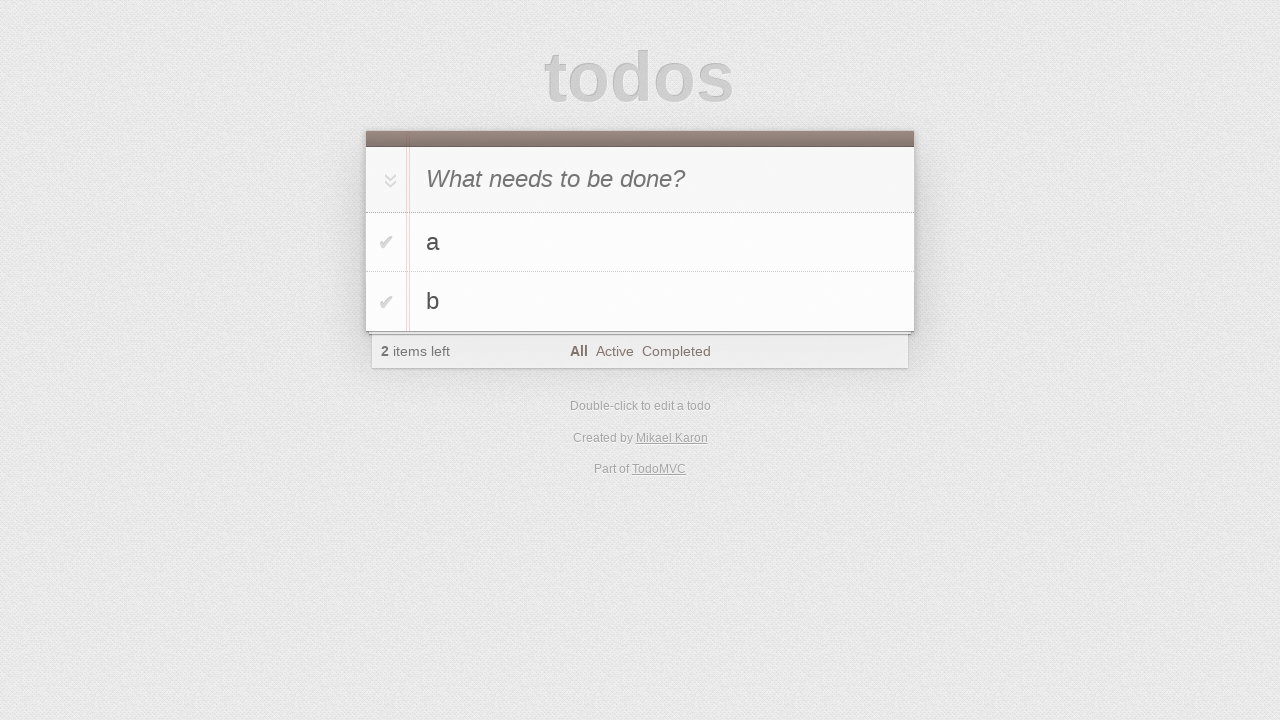

Clicked Active filter at (614, 351) on text=Active
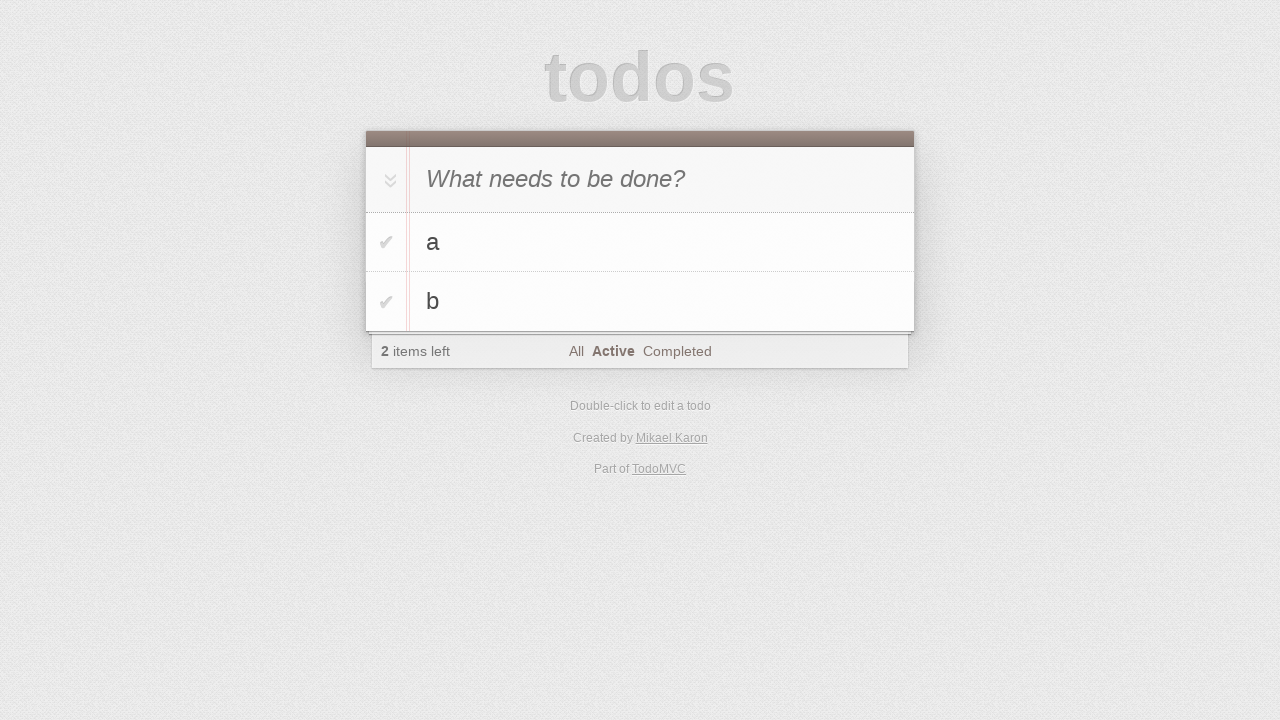

Verified first task 'a' is visible in Active filter
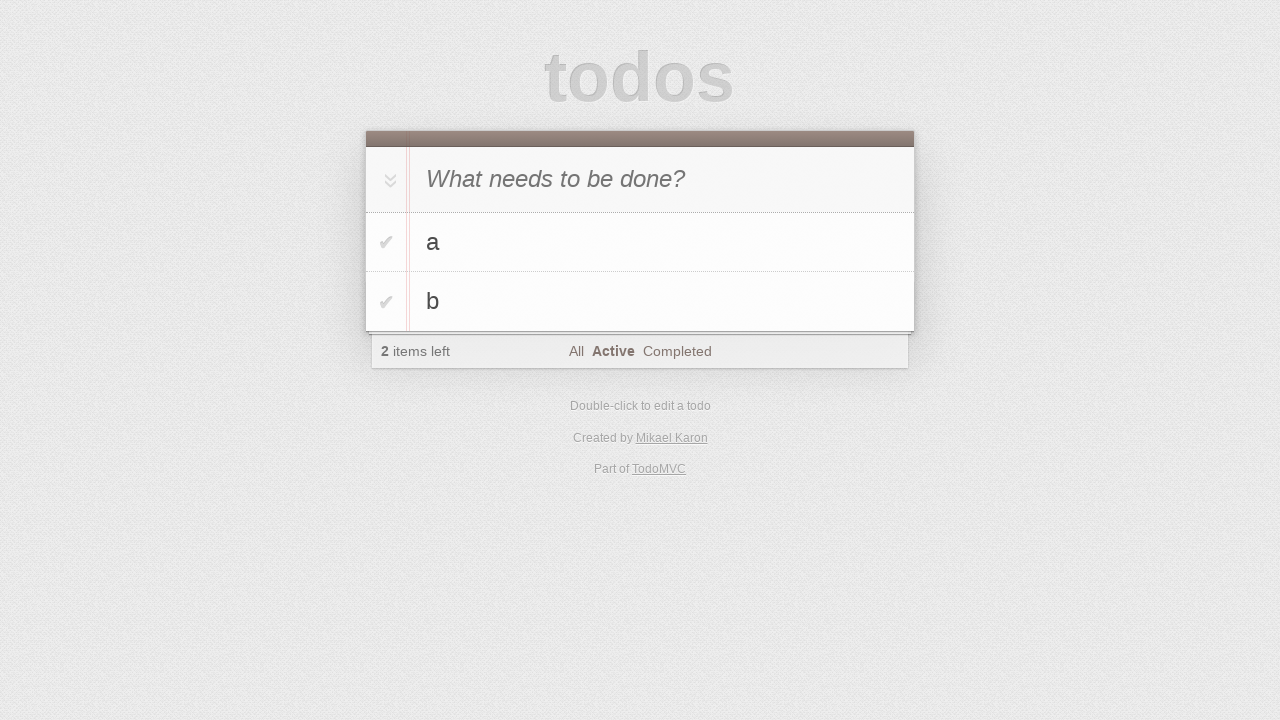

Verified second task 'b' is visible in Active filter
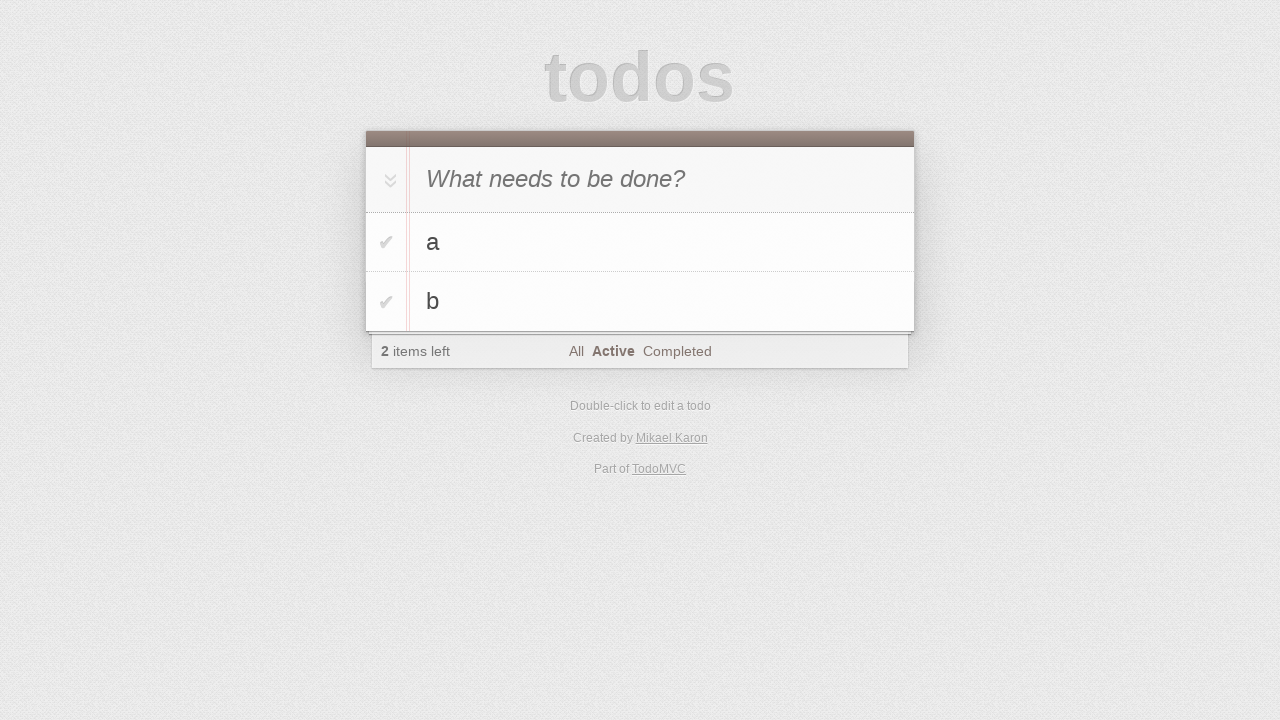

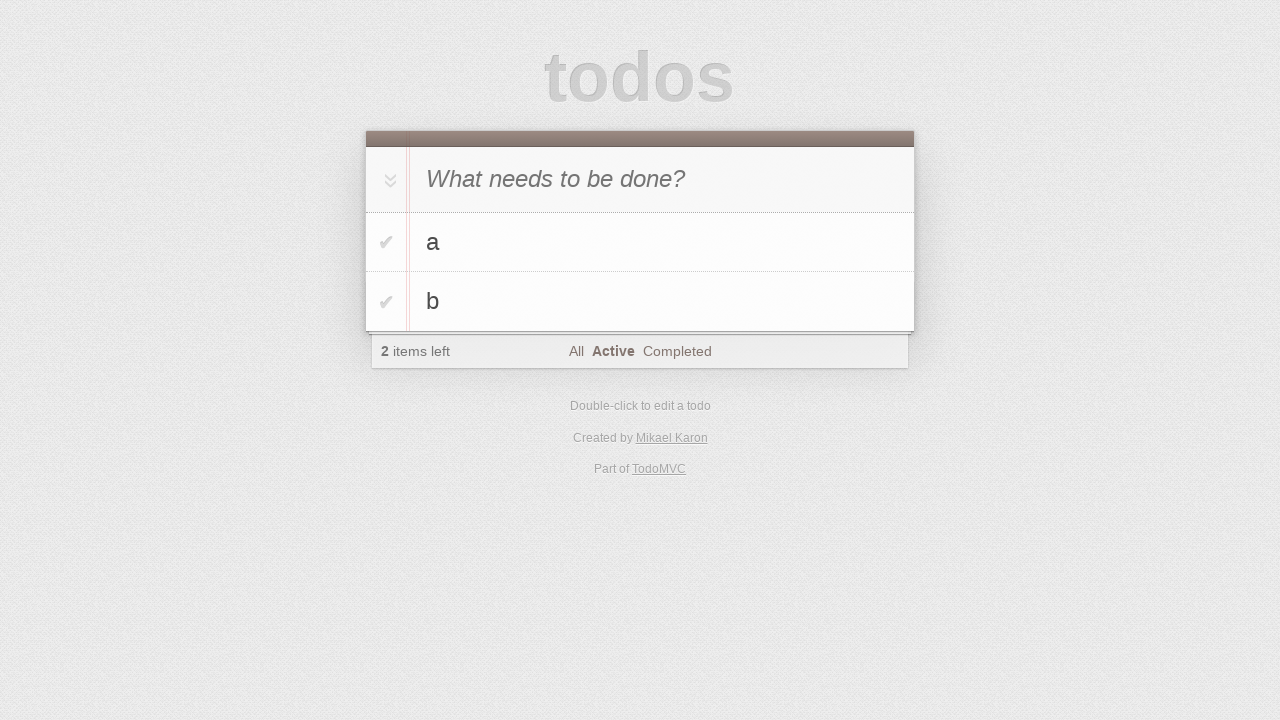